Navigates to My Account page and verifies the page title and heading

Starting URL: https://alchemy.hguy.co/lms

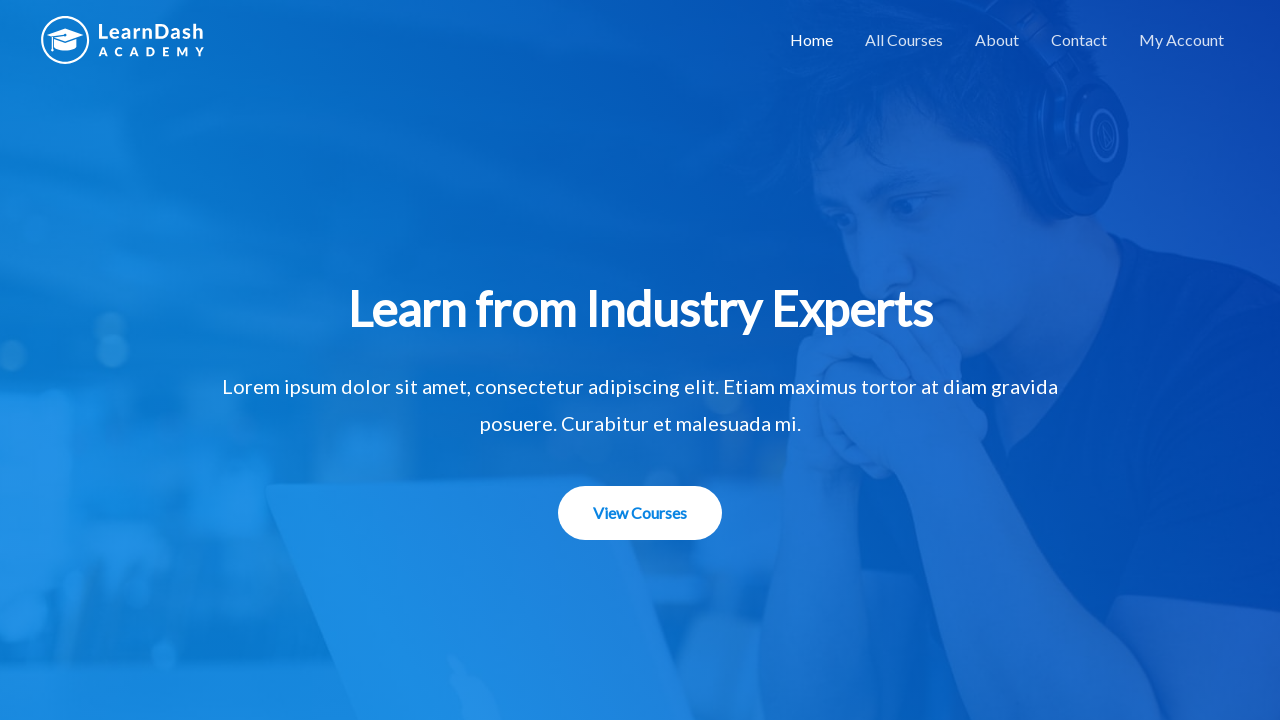

Waited for My Account menu item to be visible
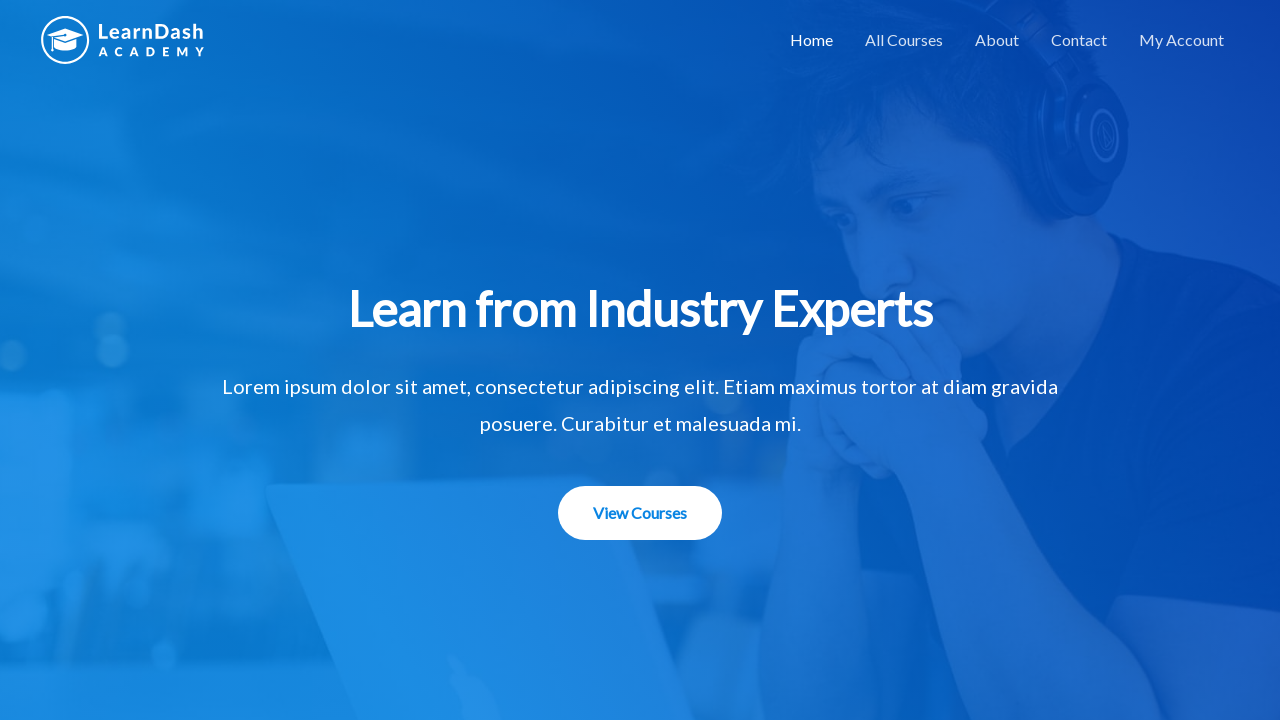

Clicked on My Account menu item
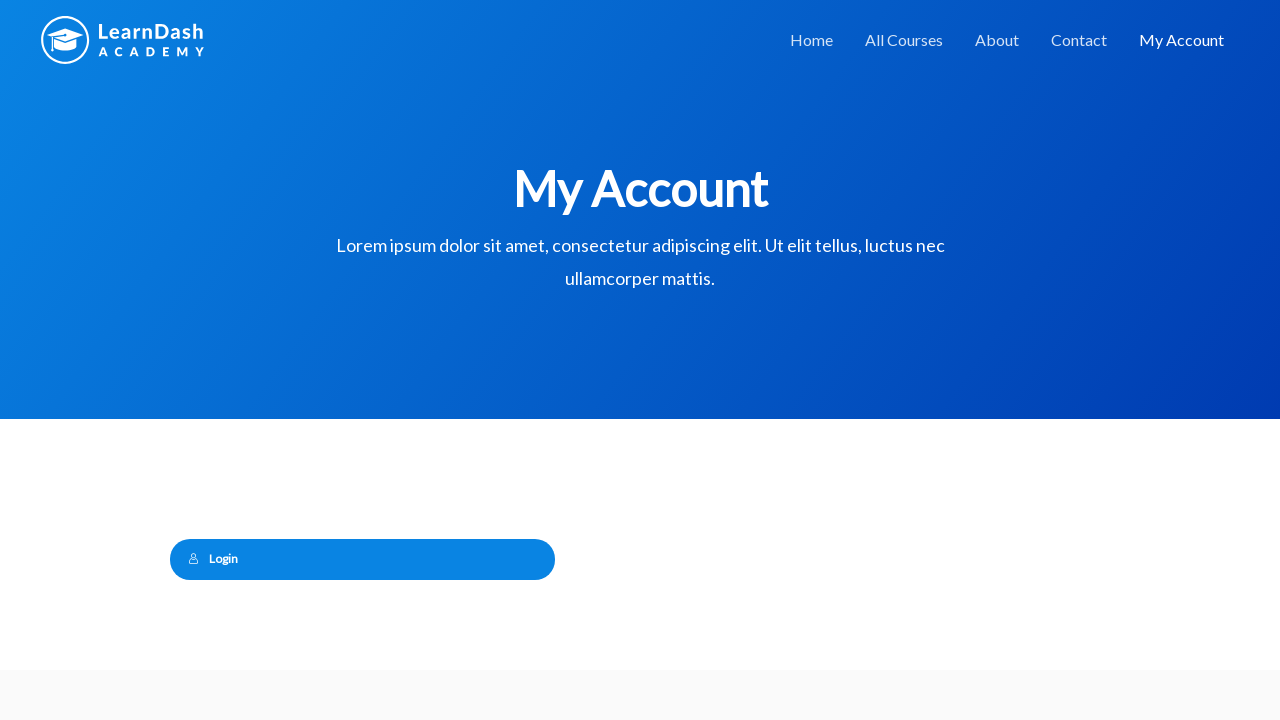

Waited for My Account heading to be visible on the page
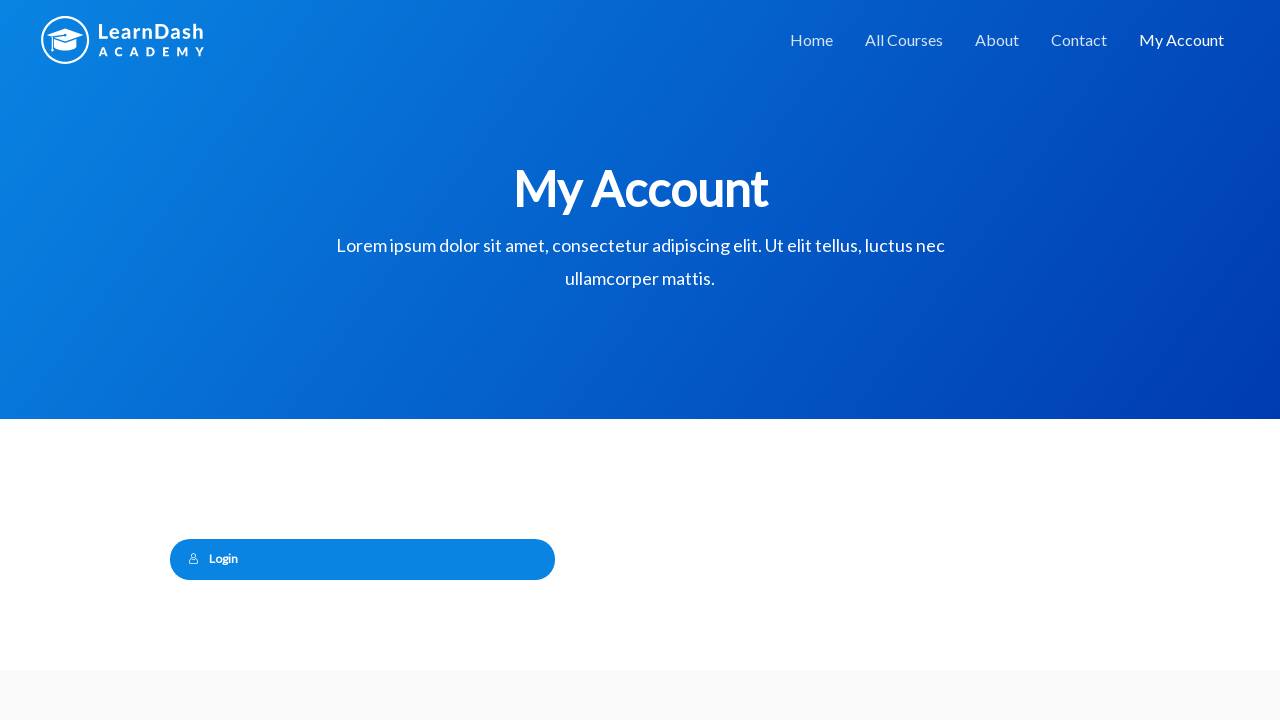

Retrieved page title: 'My Account – Alchemy LMS'
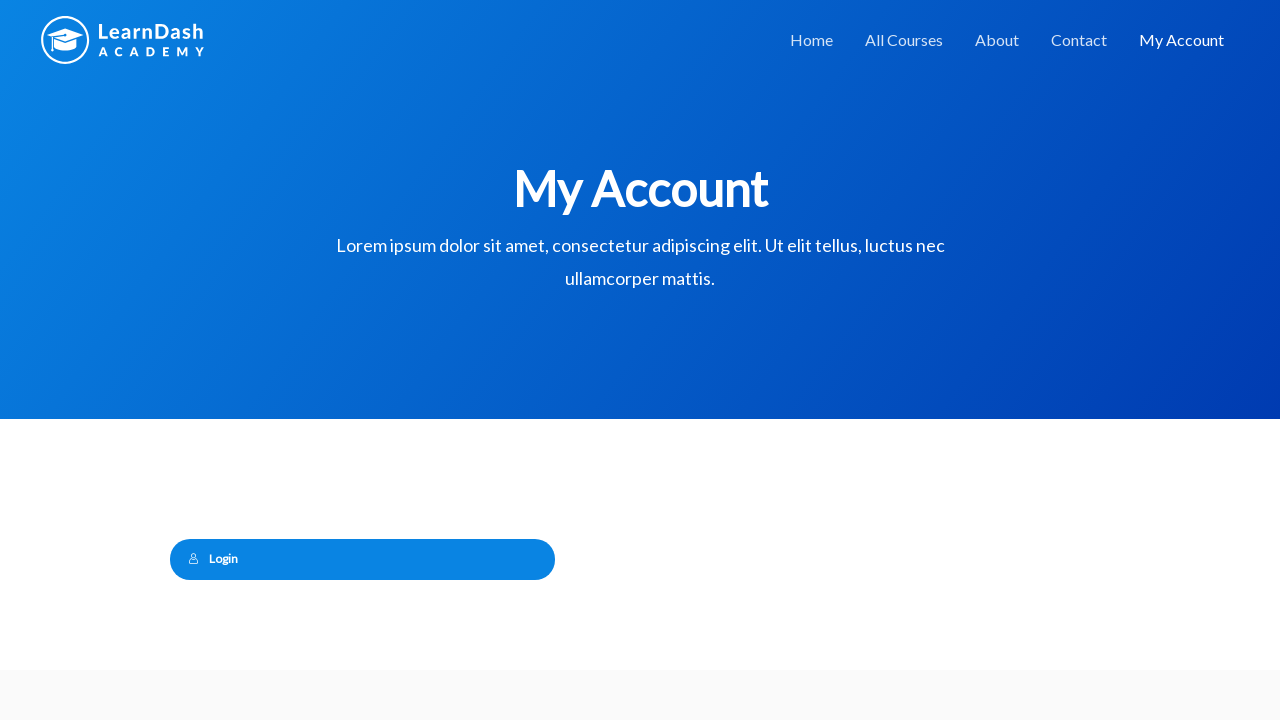

Verified page title matches expected value 'My Account – Alchemy LMS'
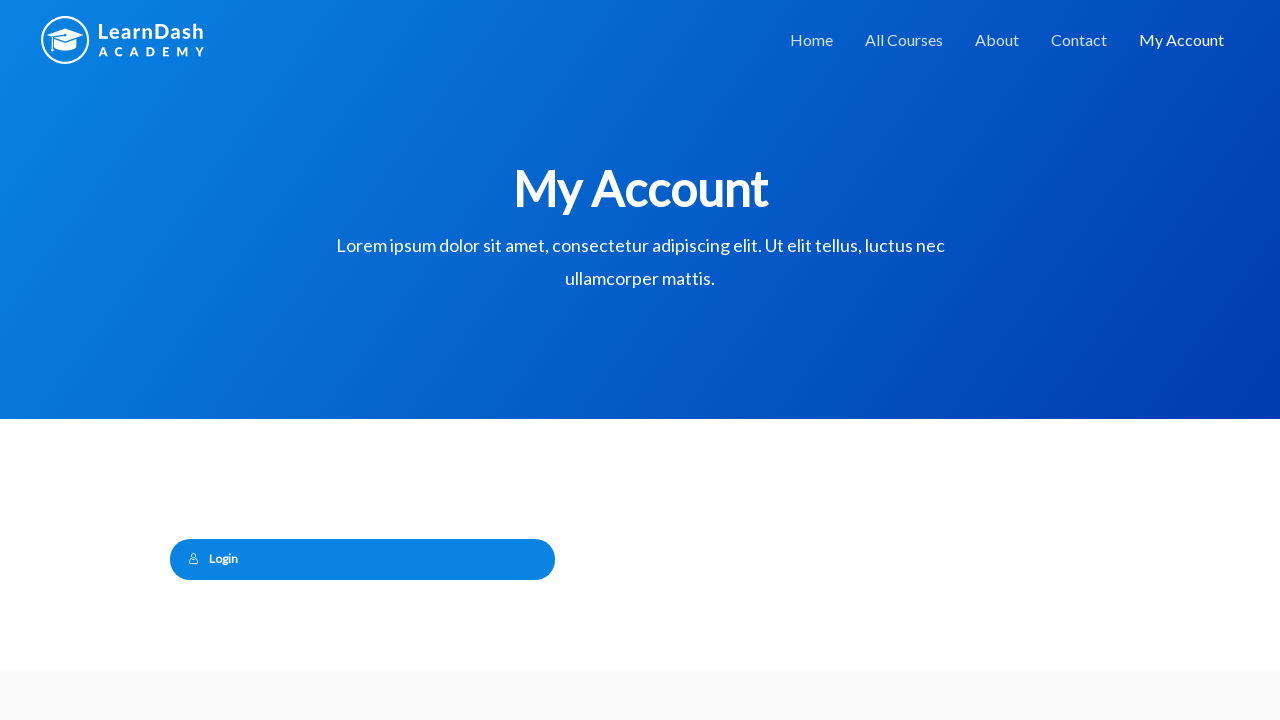

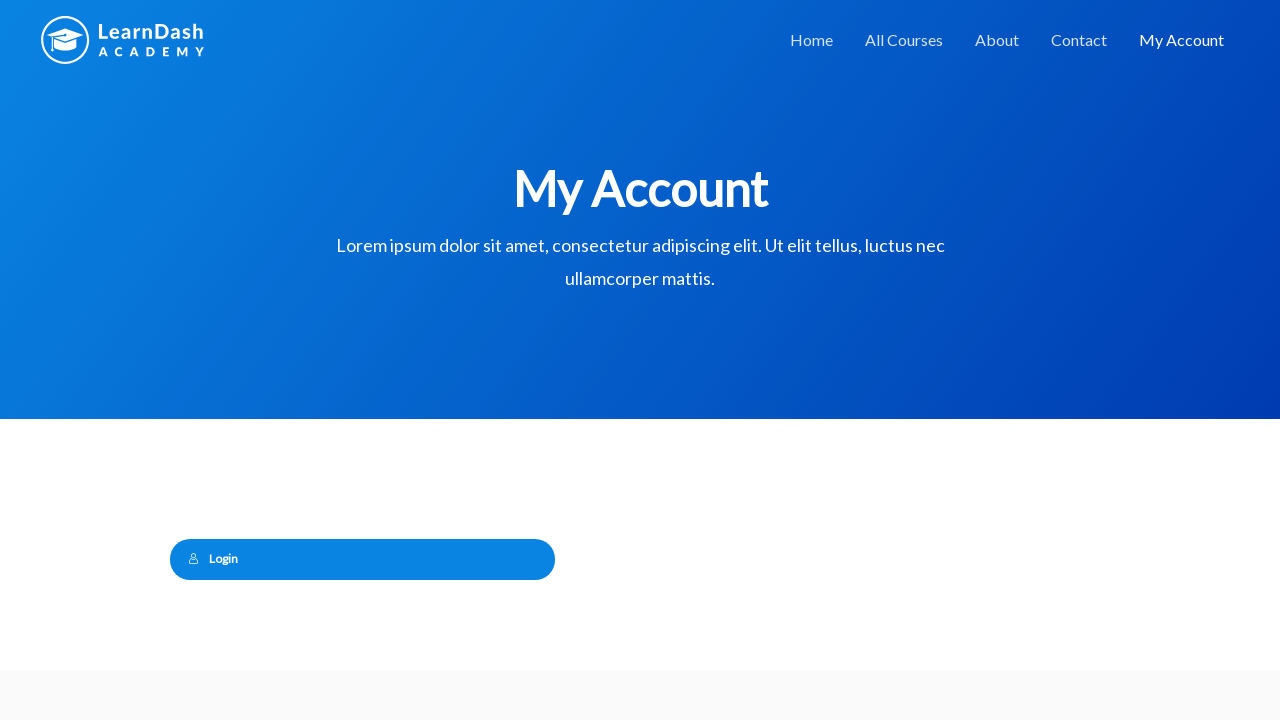